Calculates the sum of two numbers displayed on the page, selects the result from a dropdown, and submits the form

Starting URL: http://suninjuly.github.io/selects2.html

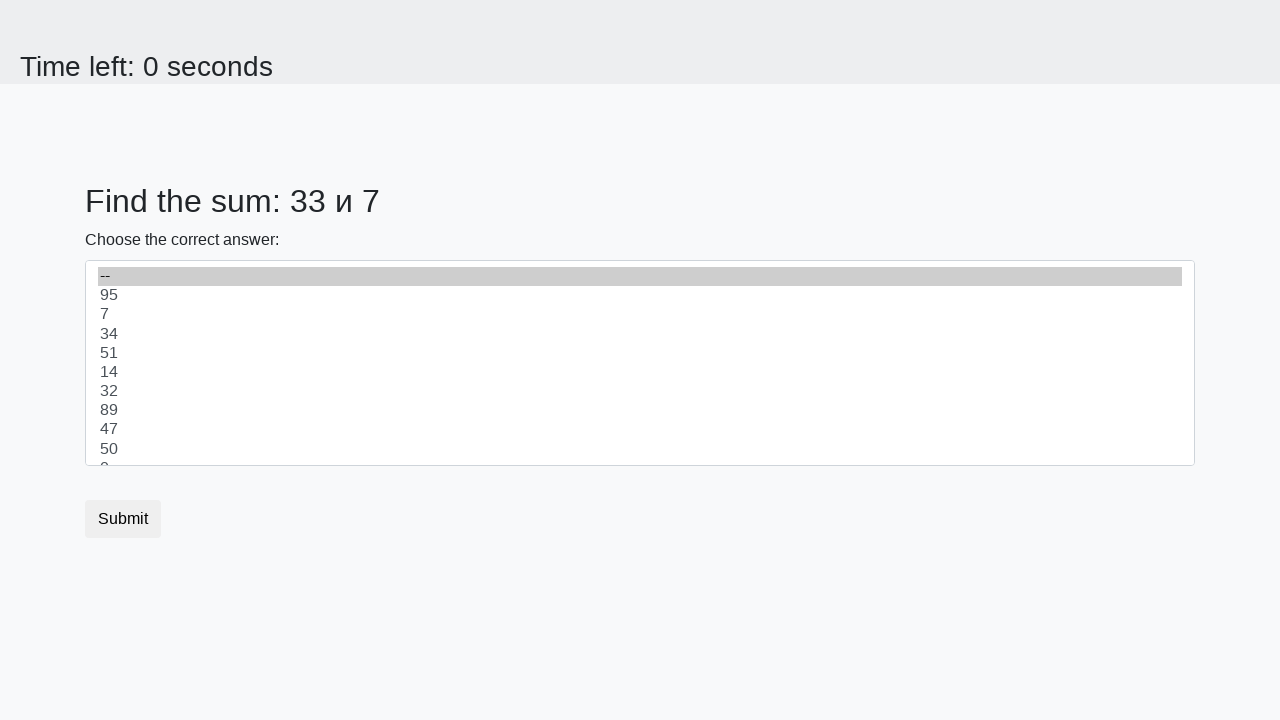

Retrieved first number from #num1 element
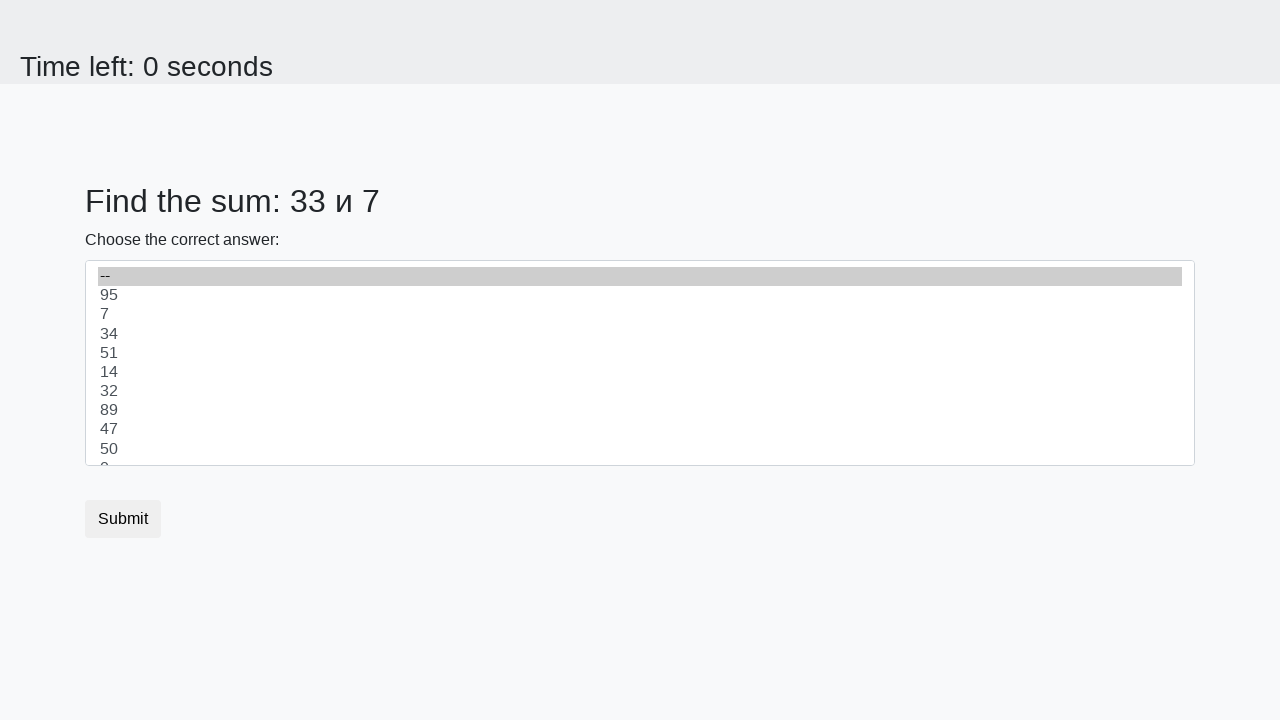

Retrieved second number from #num2 element
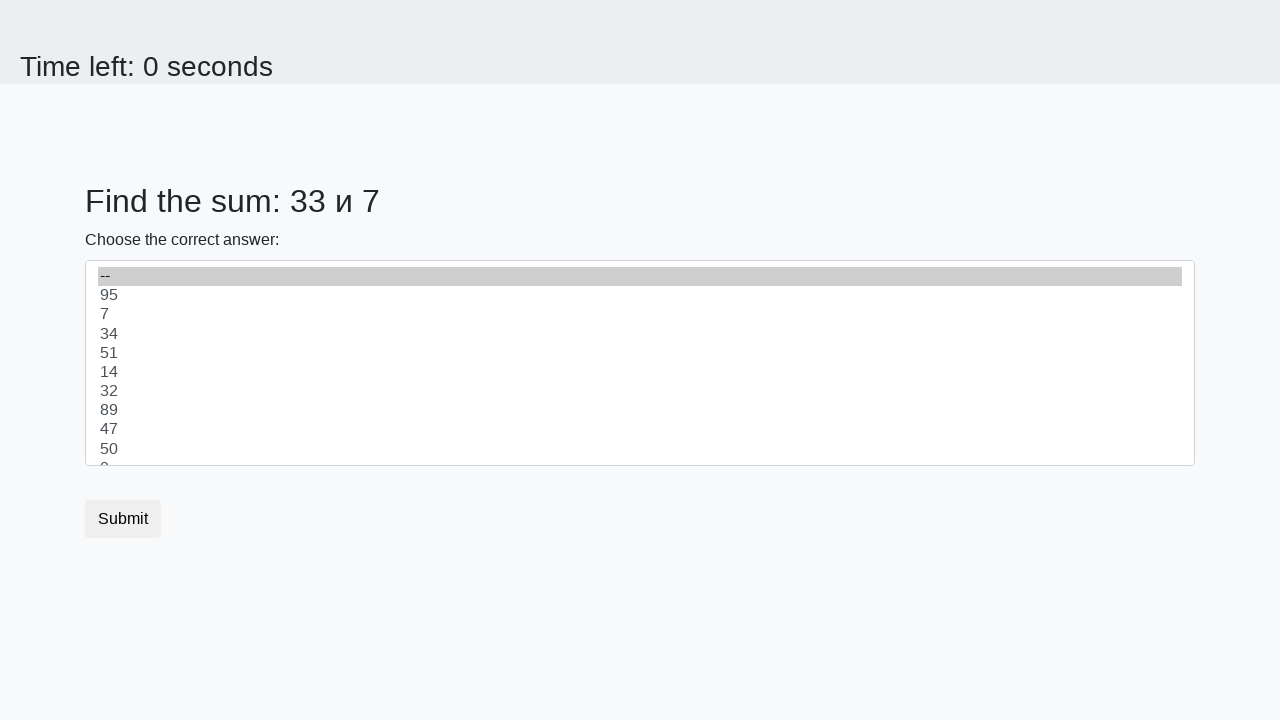

Calculated sum: 33 + 7 = 40
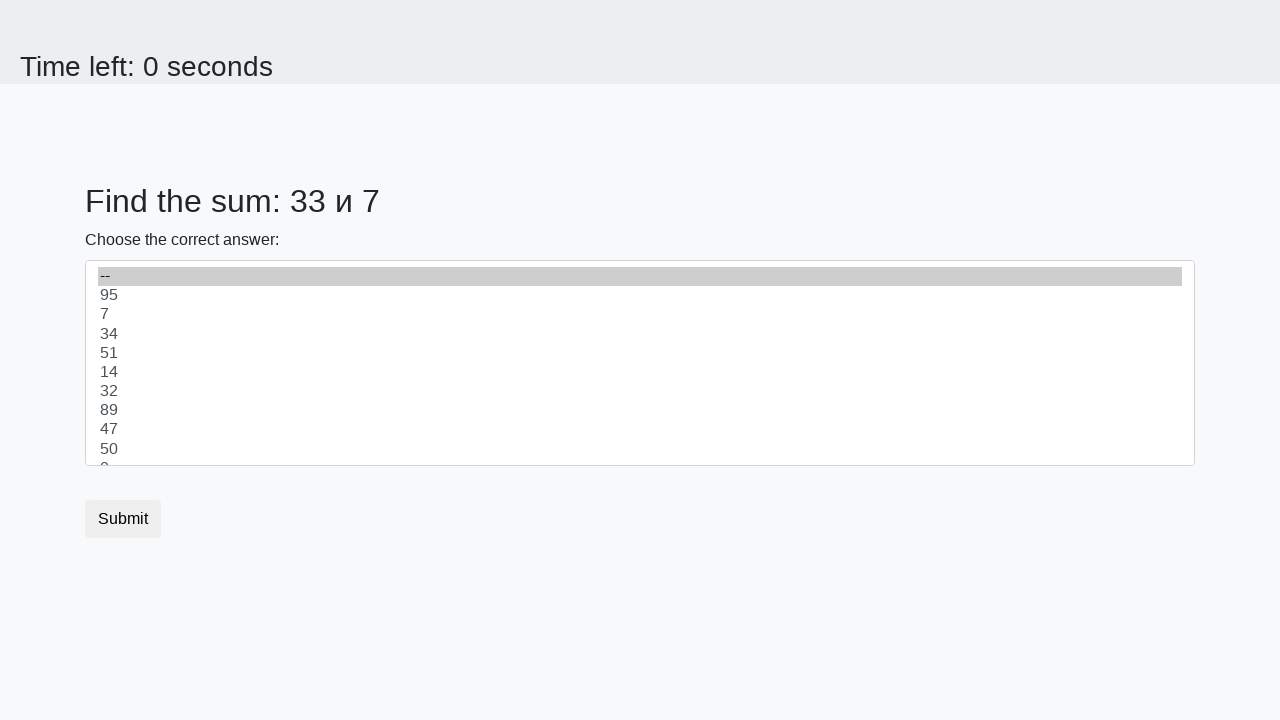

Selected '40' from the dropdown menu on select
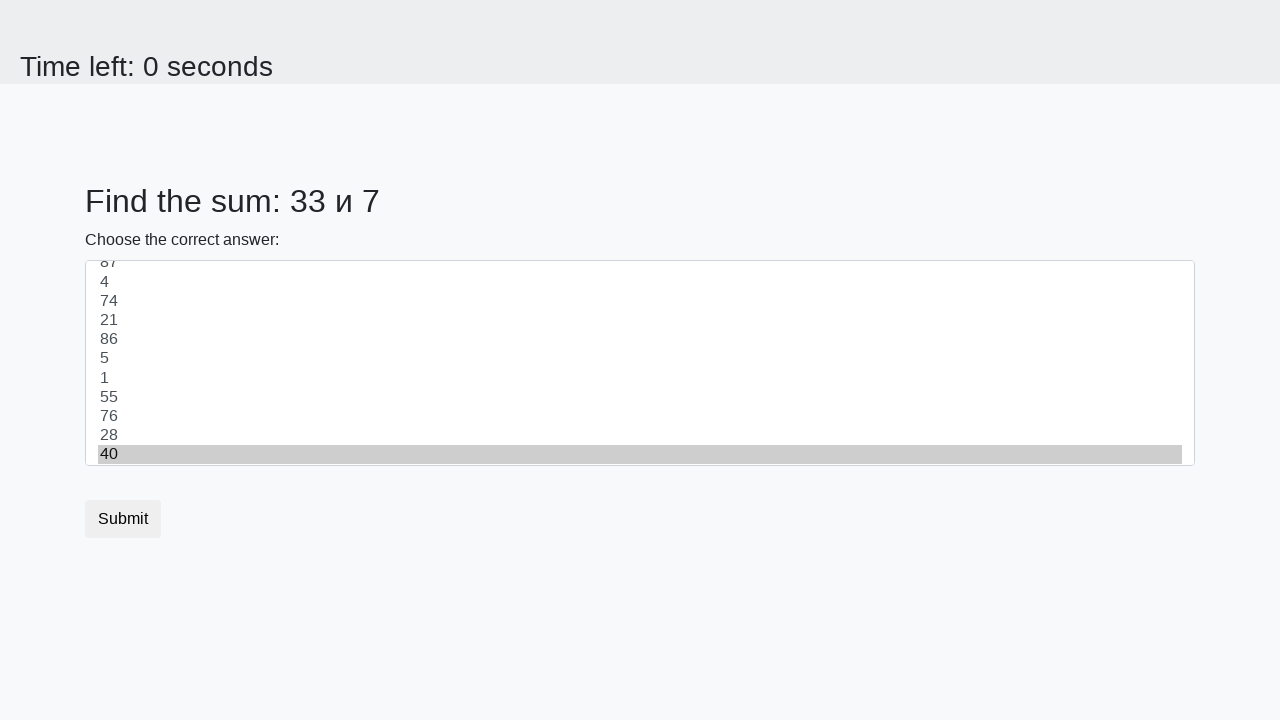

Clicked the submit button at (123, 519) on .btn
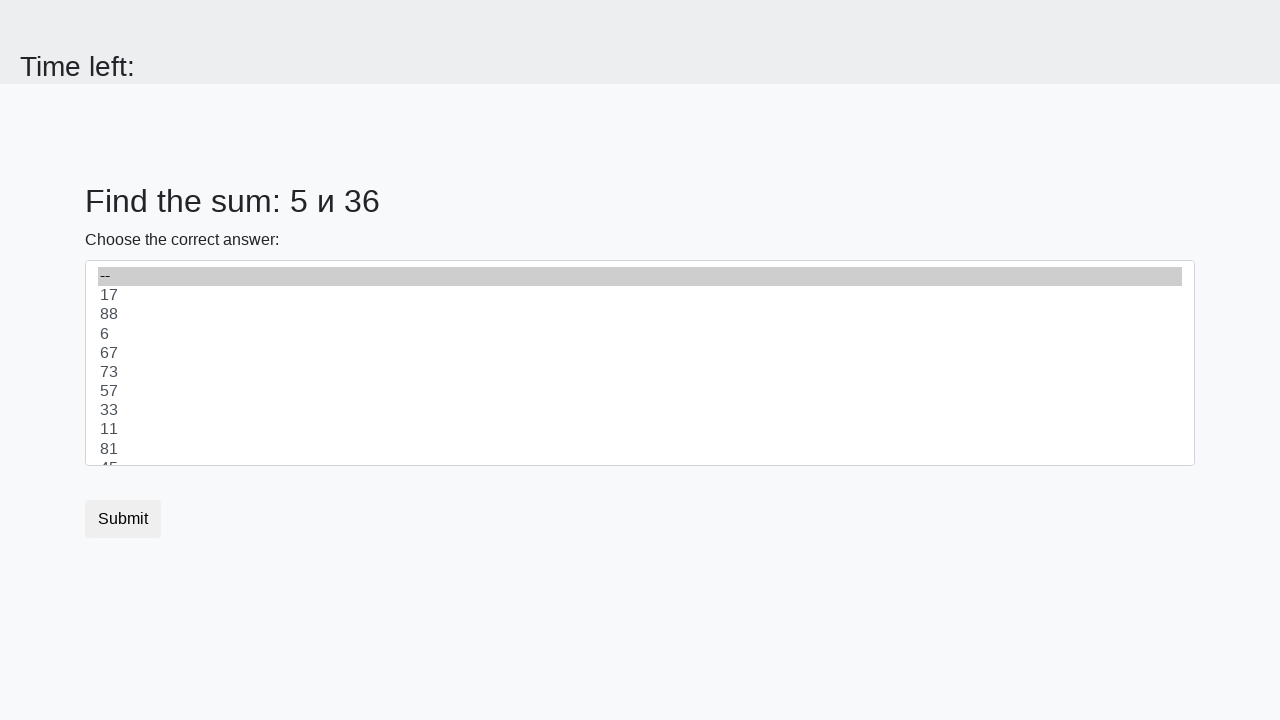

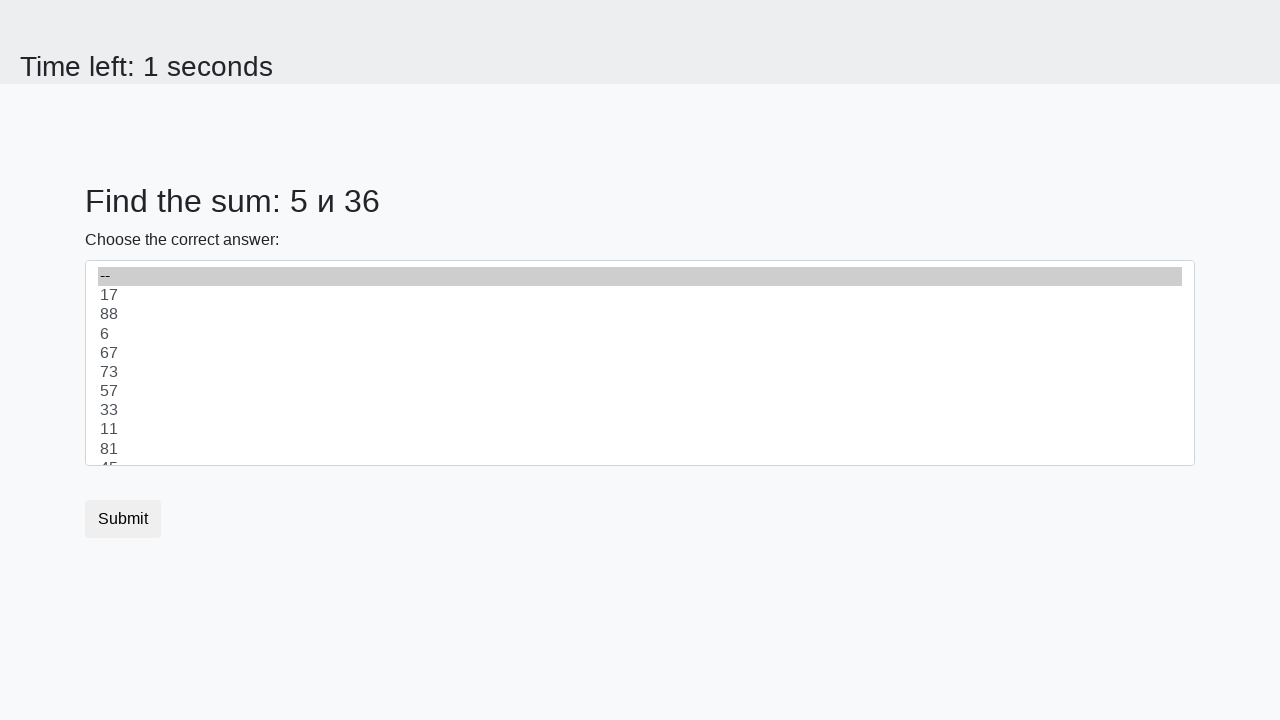